Tests todo application functionality across multiple frameworks (Backbone.js, React, Dijon) by adding todos, toggling their completion status, and verifying the todo count updates correctly

Starting URL: https://todomvc.com

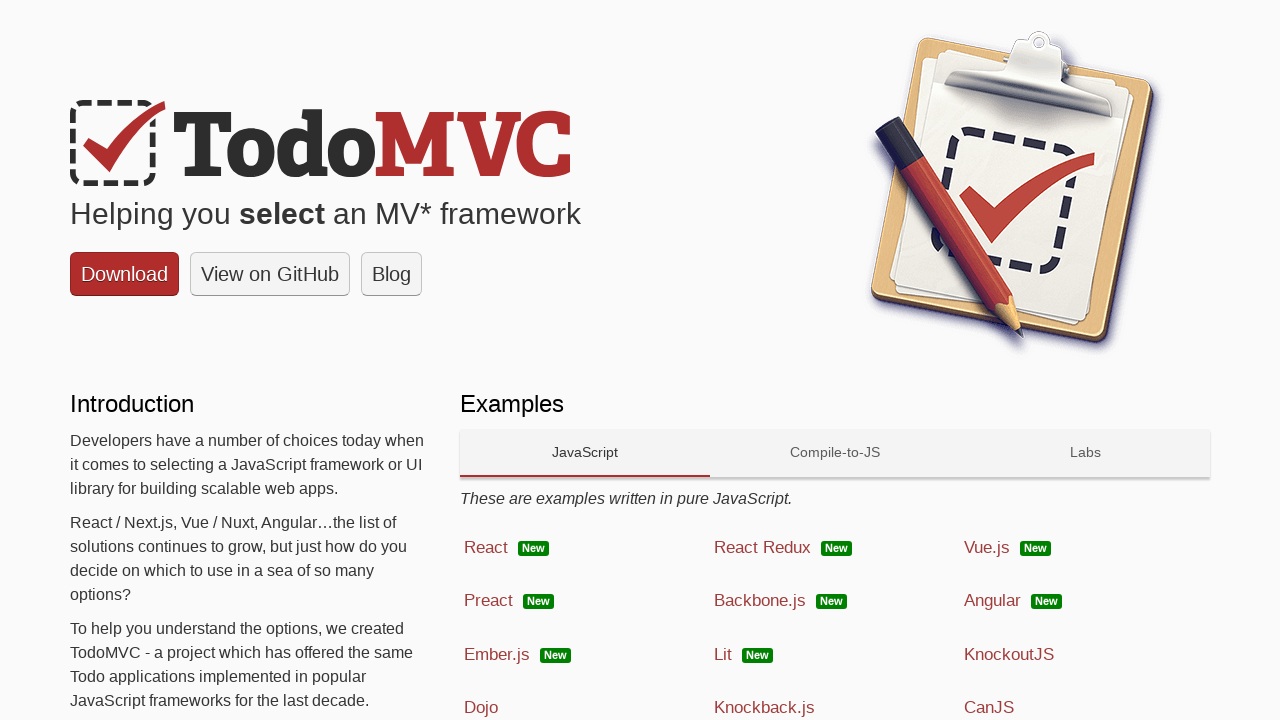

Waited for React framework link to be available
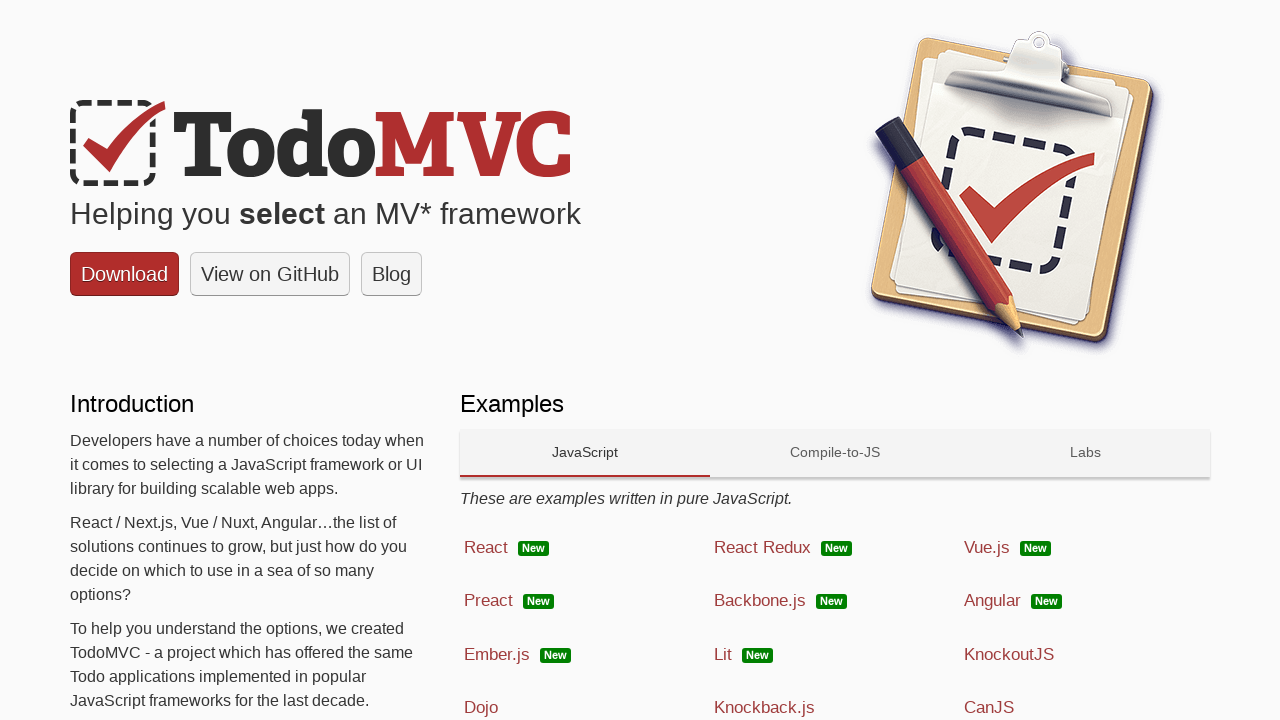

Clicked on React framework link at (585, 548) on a:has-text('React')
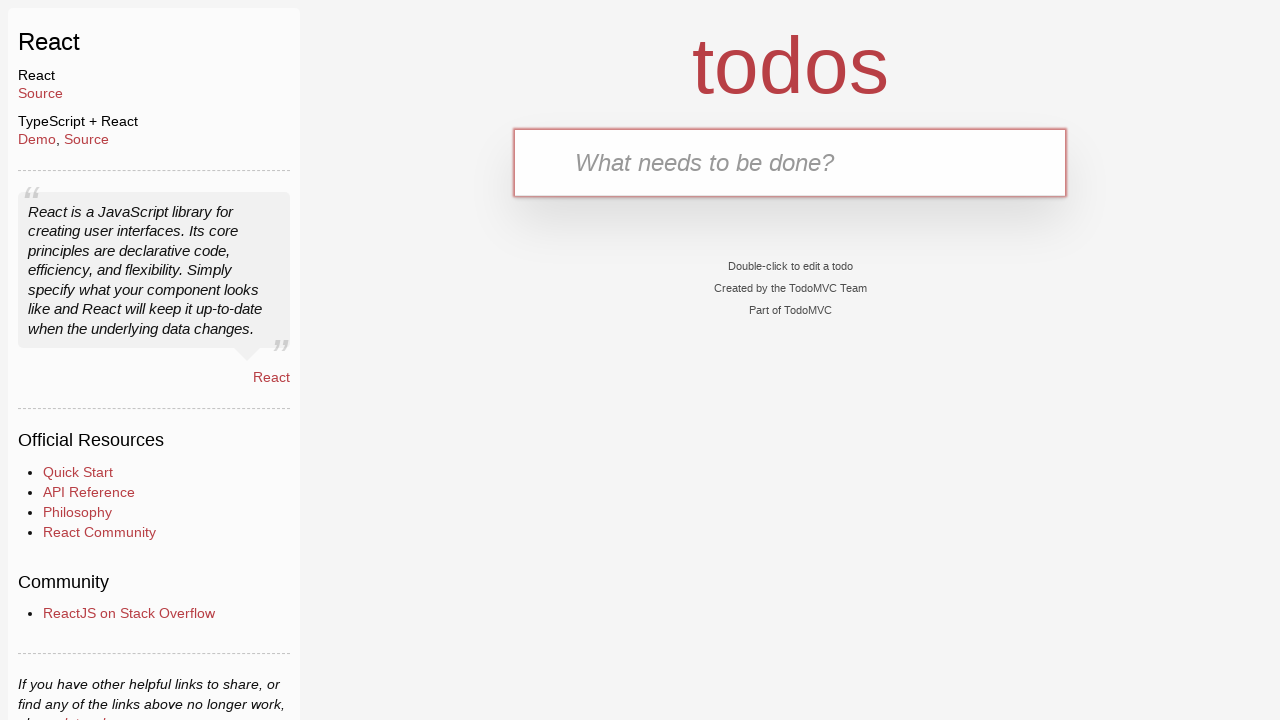

Todo input field is ready
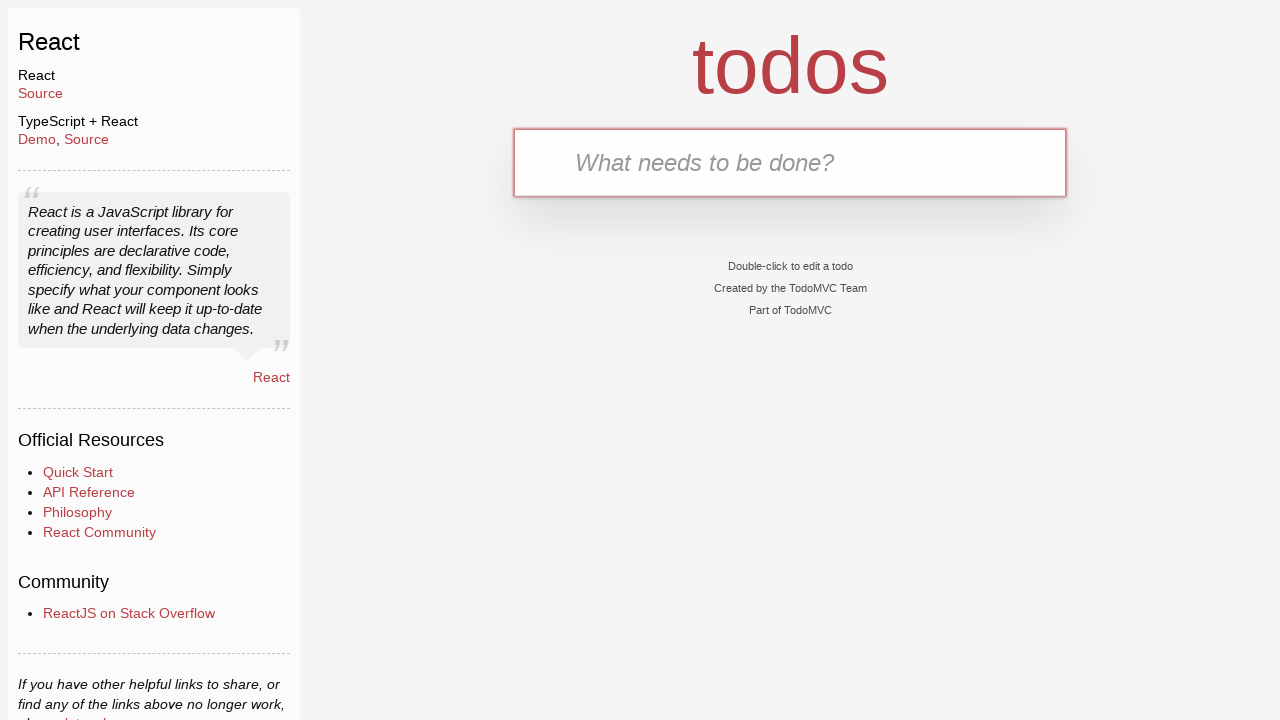

Filled todo input with 'Wake up' on input[placeholder*='What needs to be done?']
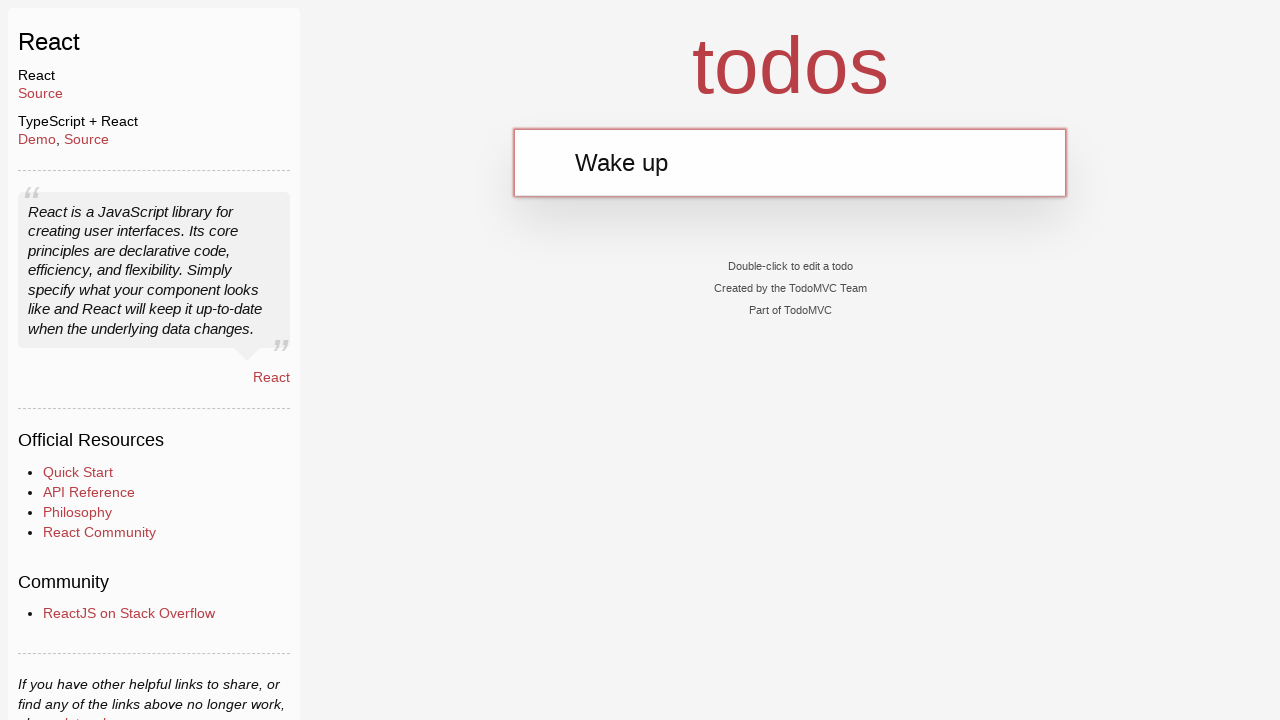

Pressed Enter to add todo 'Wake up' on input[placeholder*='What needs to be done?']
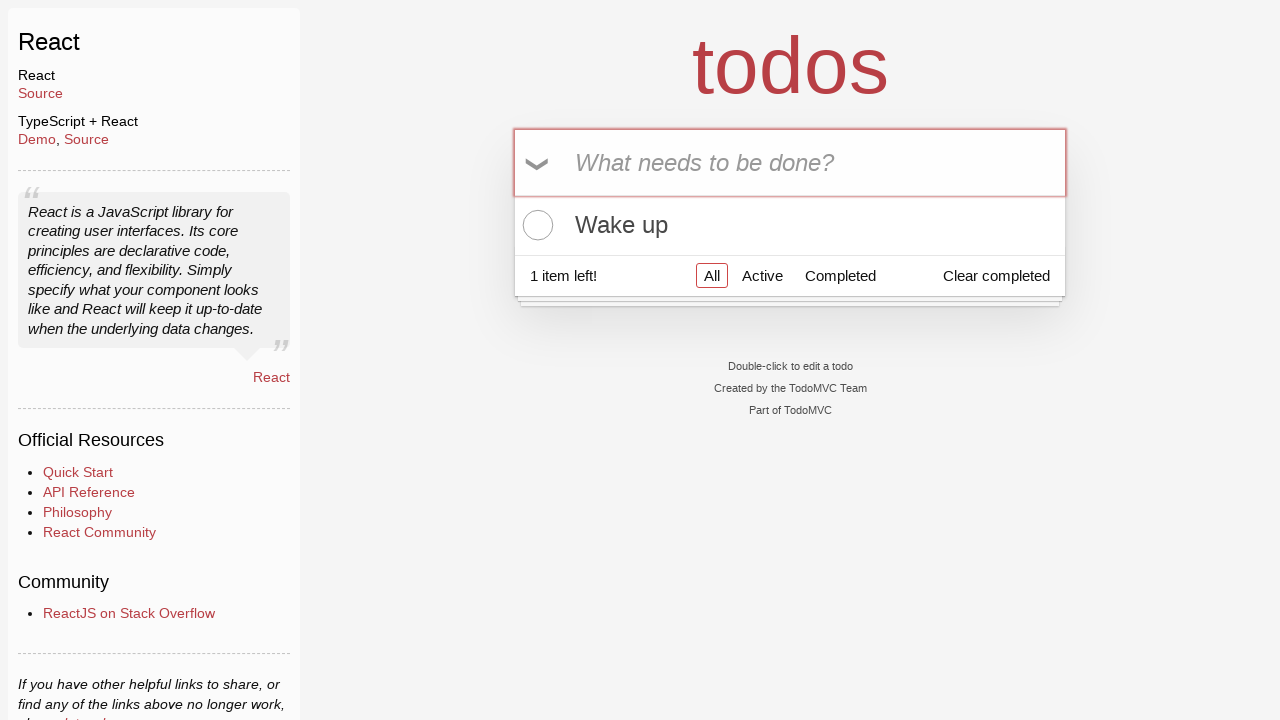

Todo input field is ready
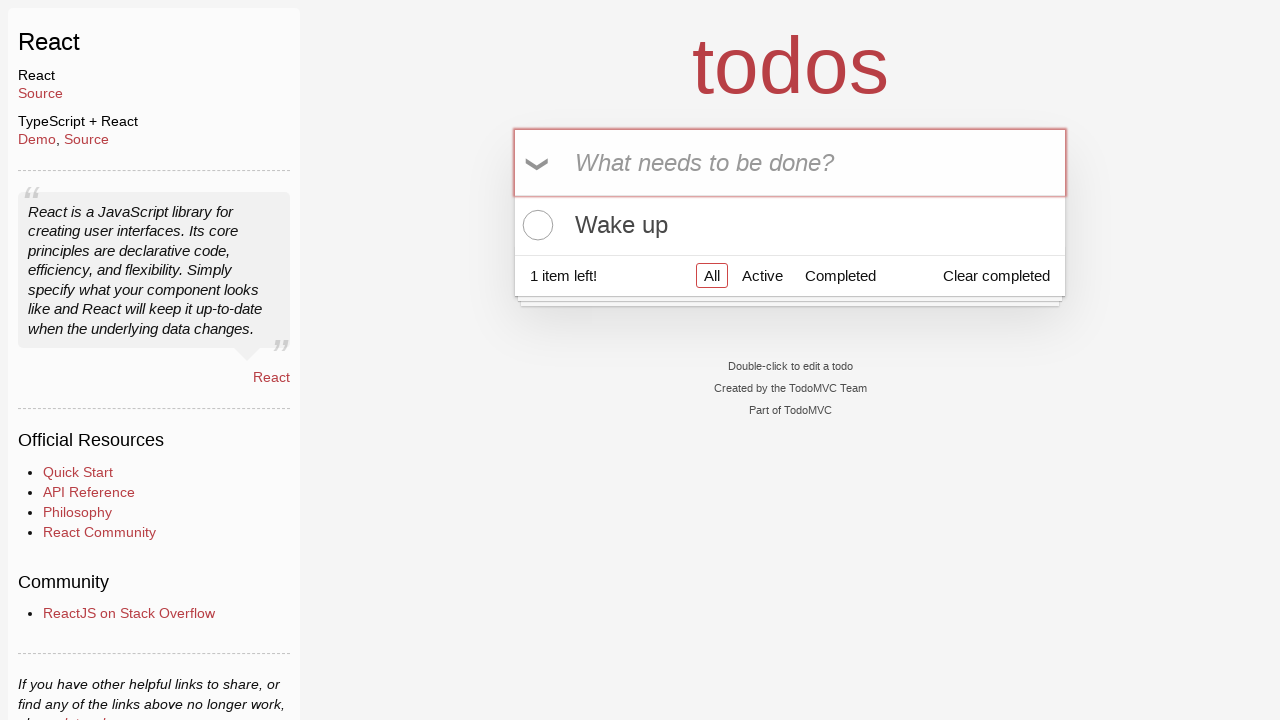

Filled todo input with 'Study' on input[placeholder*='What needs to be done?']
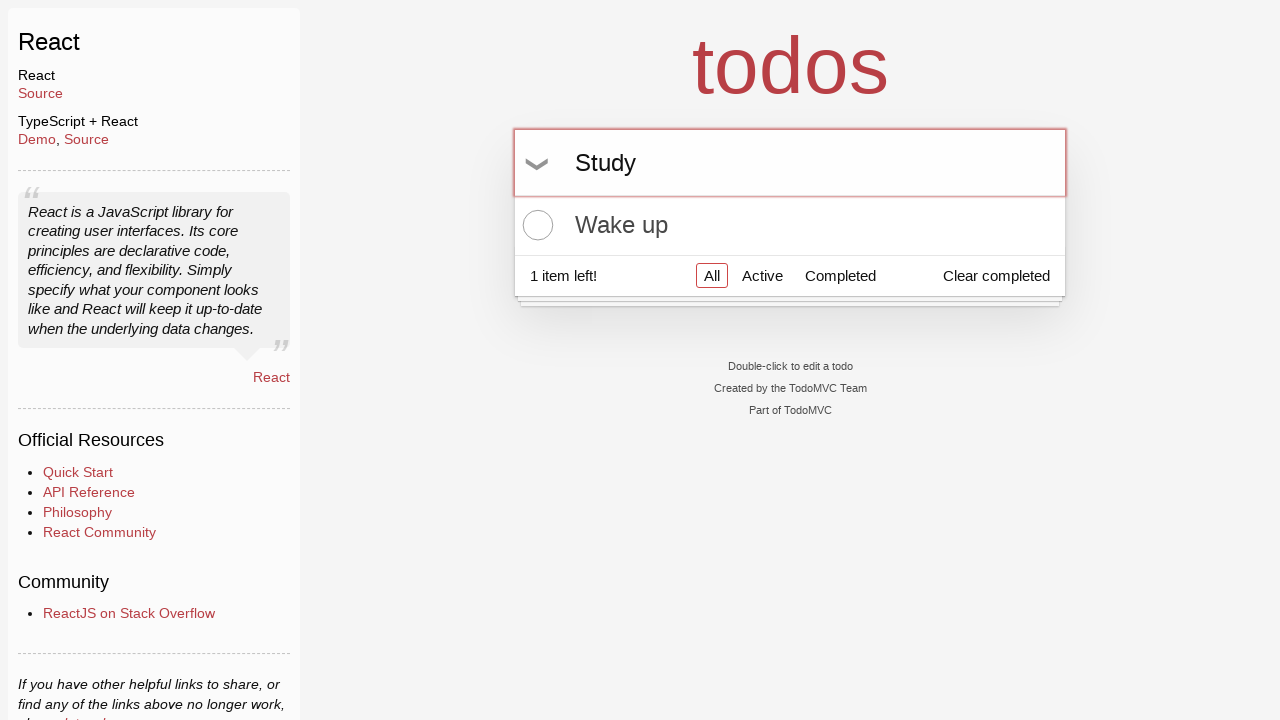

Pressed Enter to add todo 'Study' on input[placeholder*='What needs to be done?']
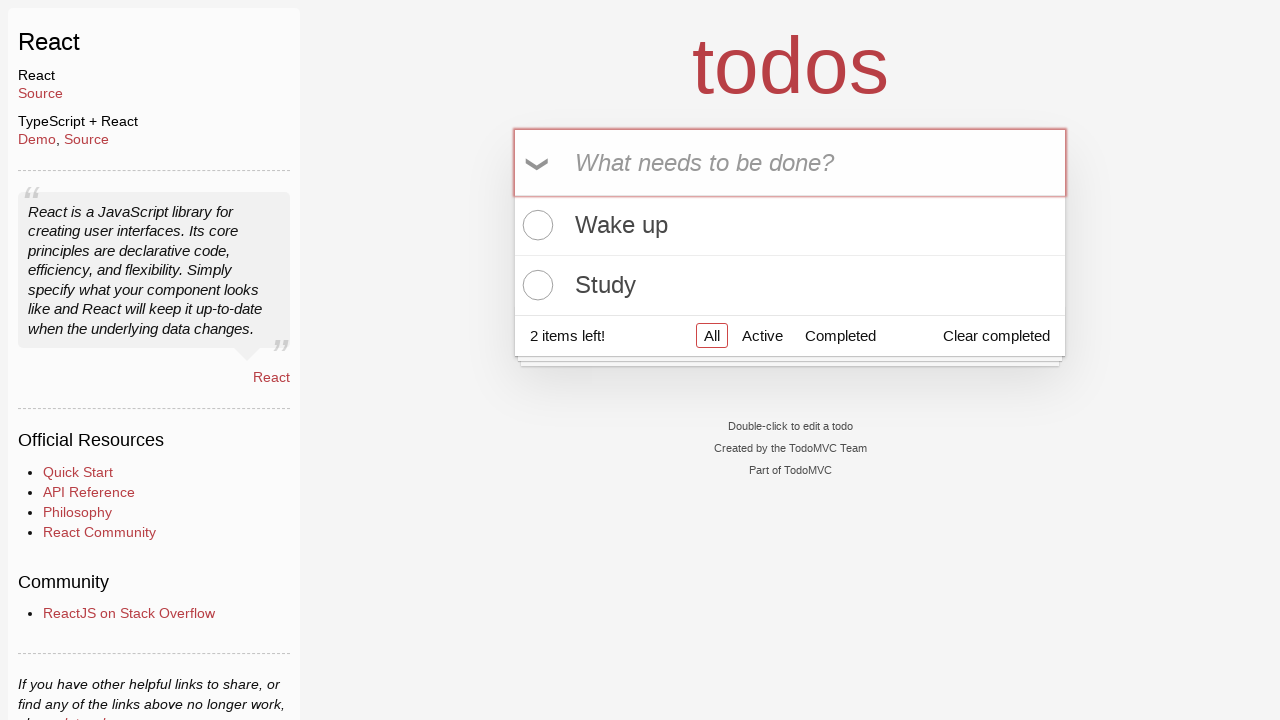

Todo input field is ready
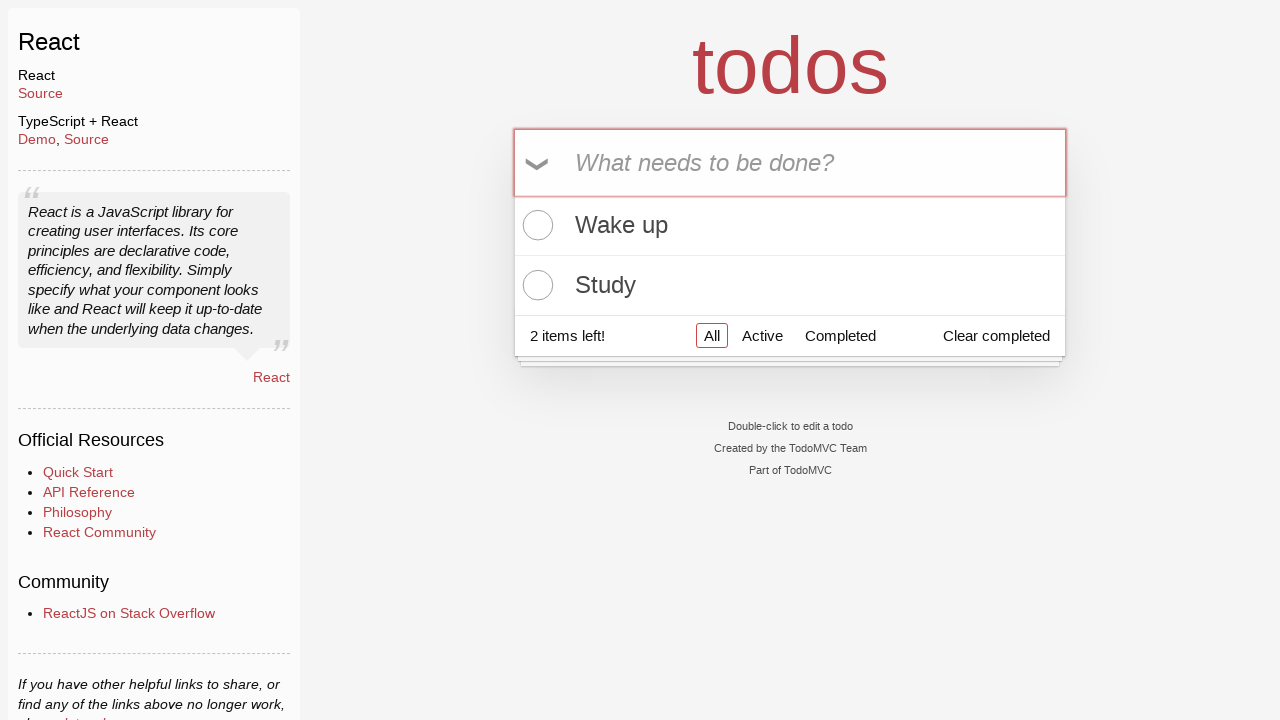

Filled todo input with 'Work' on input[placeholder*='What needs to be done?']
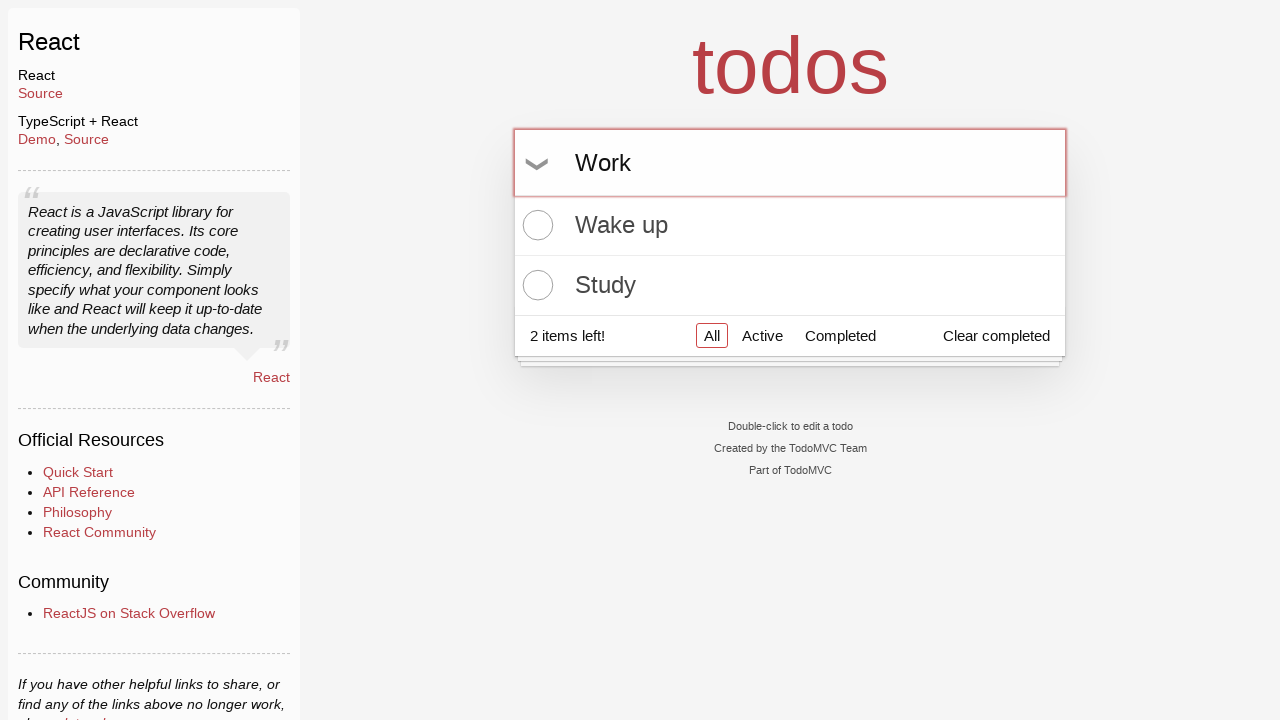

Pressed Enter to add todo 'Work' on input[placeholder*='What needs to be done?']
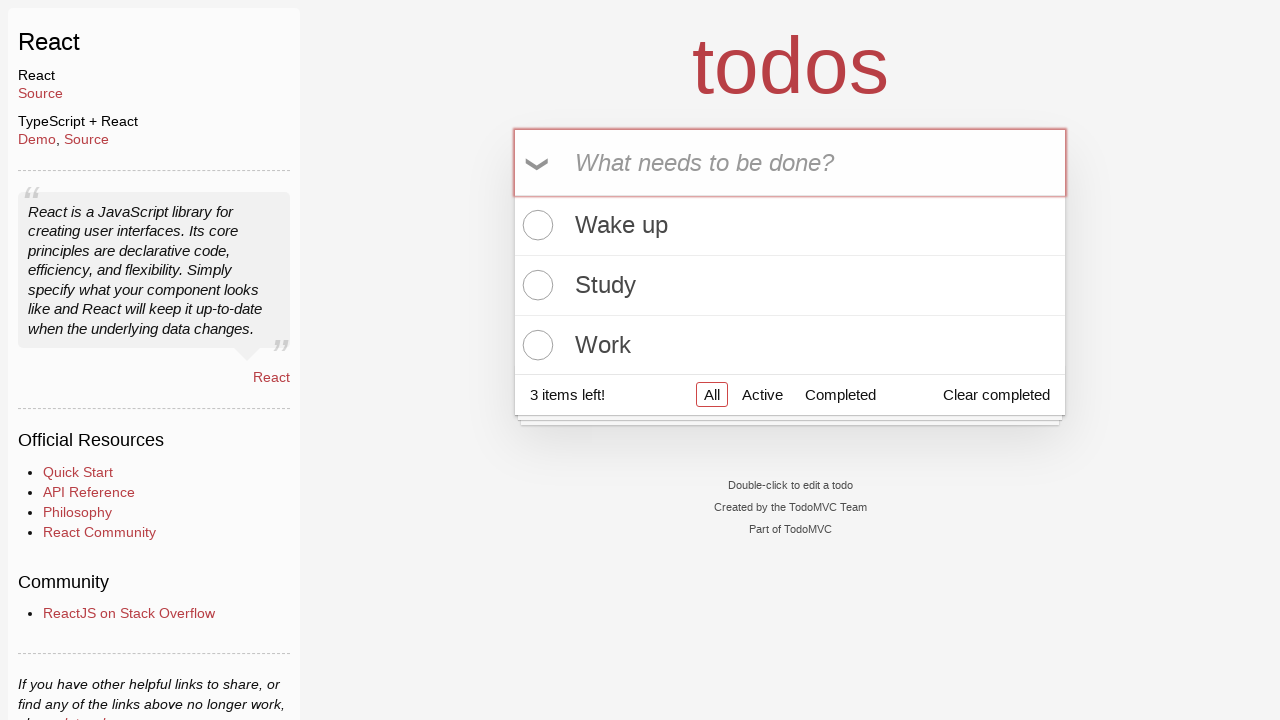

Todo input field is ready
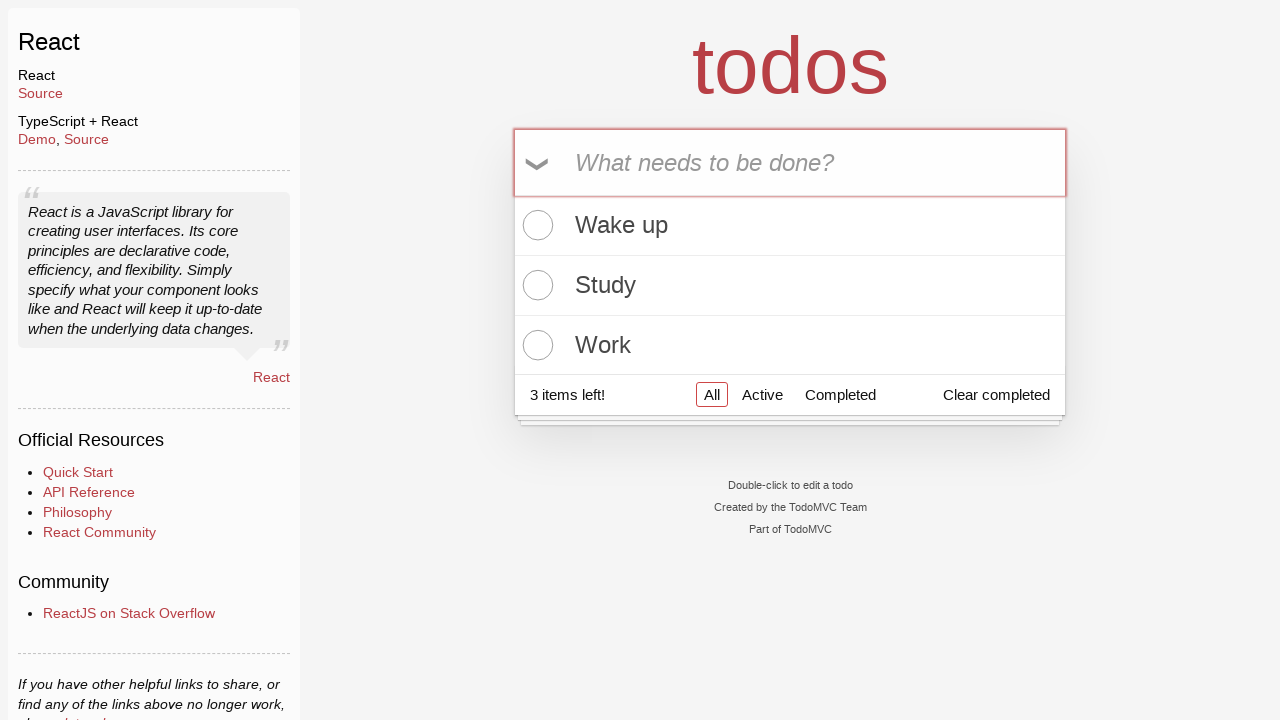

Filled todo input with 'Repeat' on input[placeholder*='What needs to be done?']
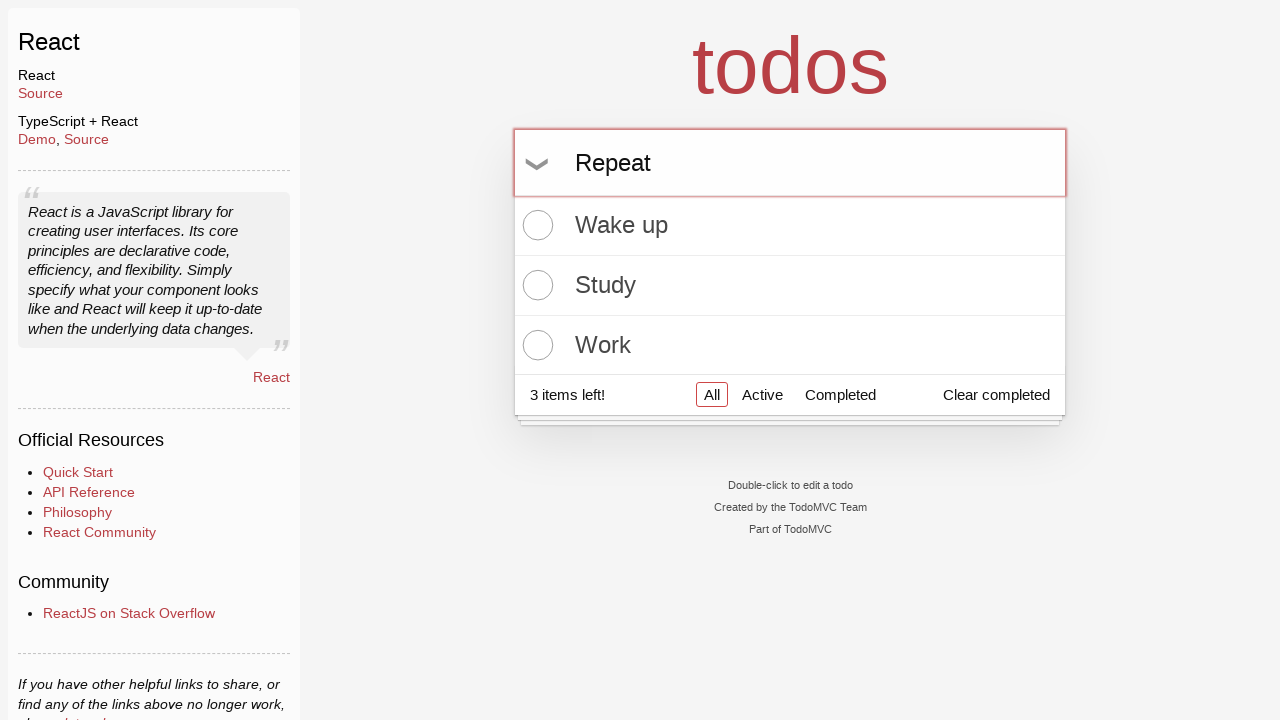

Pressed Enter to add todo 'Repeat' on input[placeholder*='What needs to be done?']
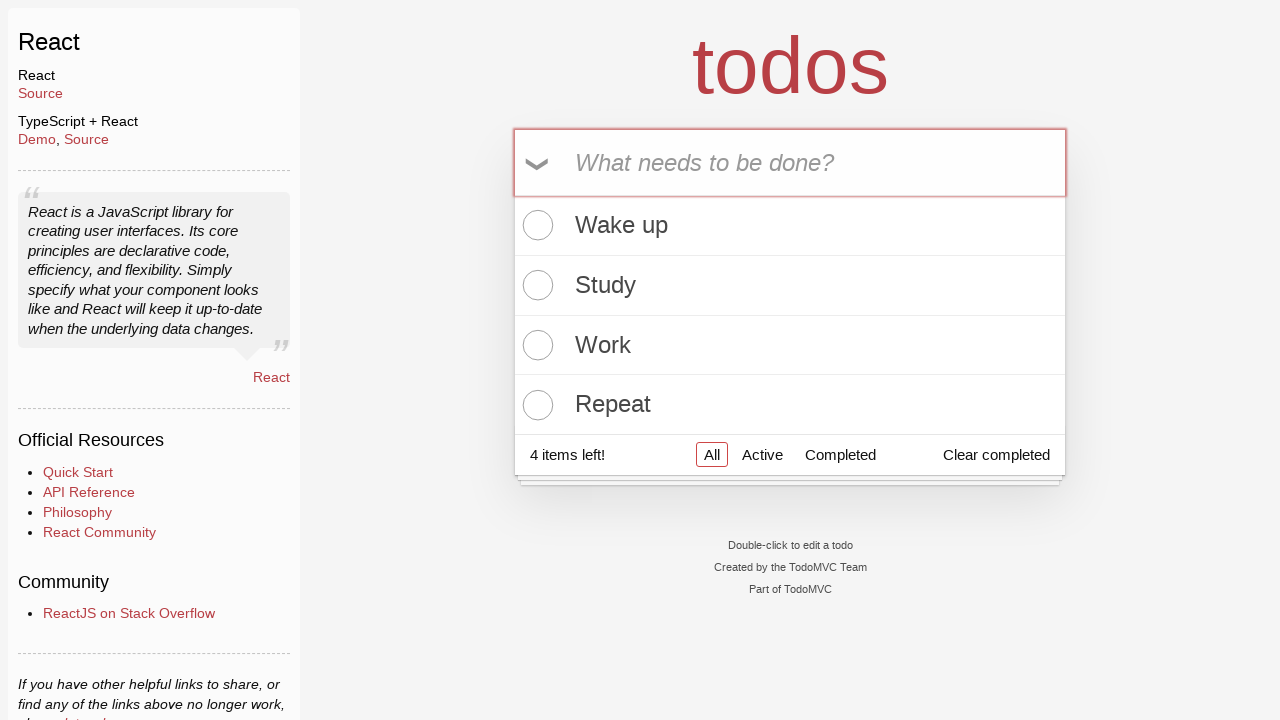

Toggled completion status of second todo at (535, 285) on li:nth-child(2) .toggle
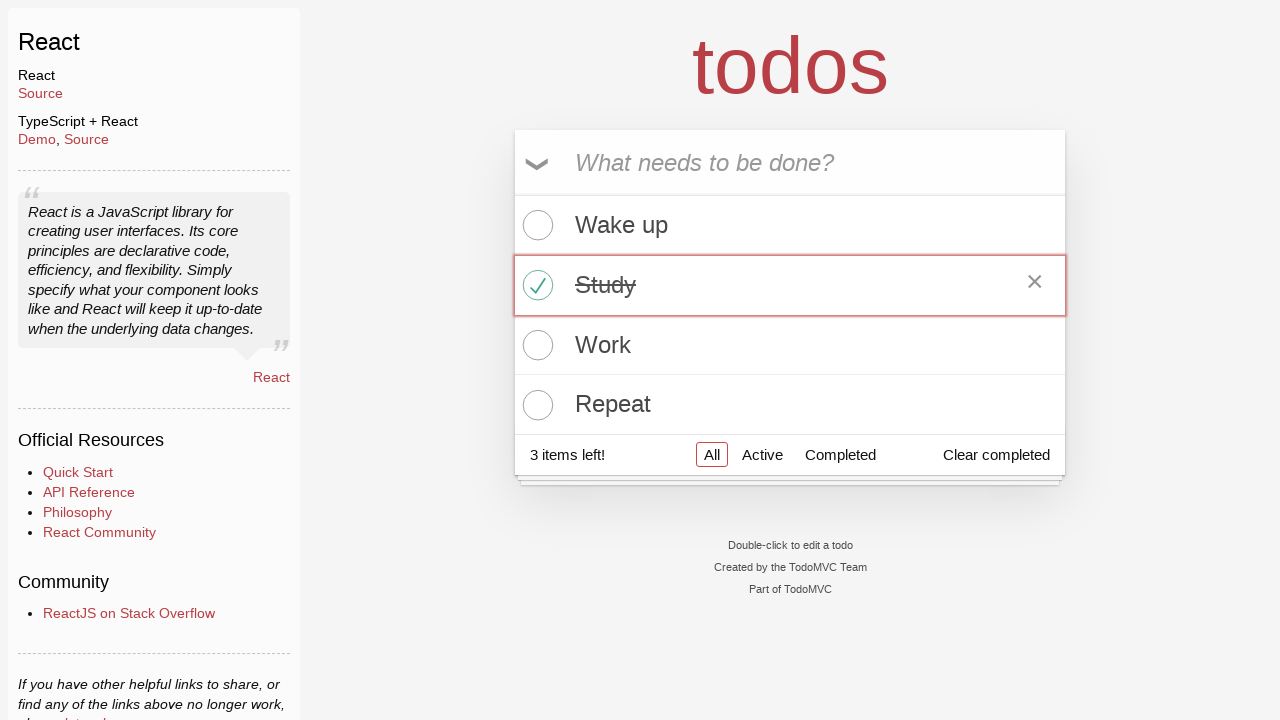

Toggled completion status of third todo at (535, 345) on li:nth-child(3) .toggle
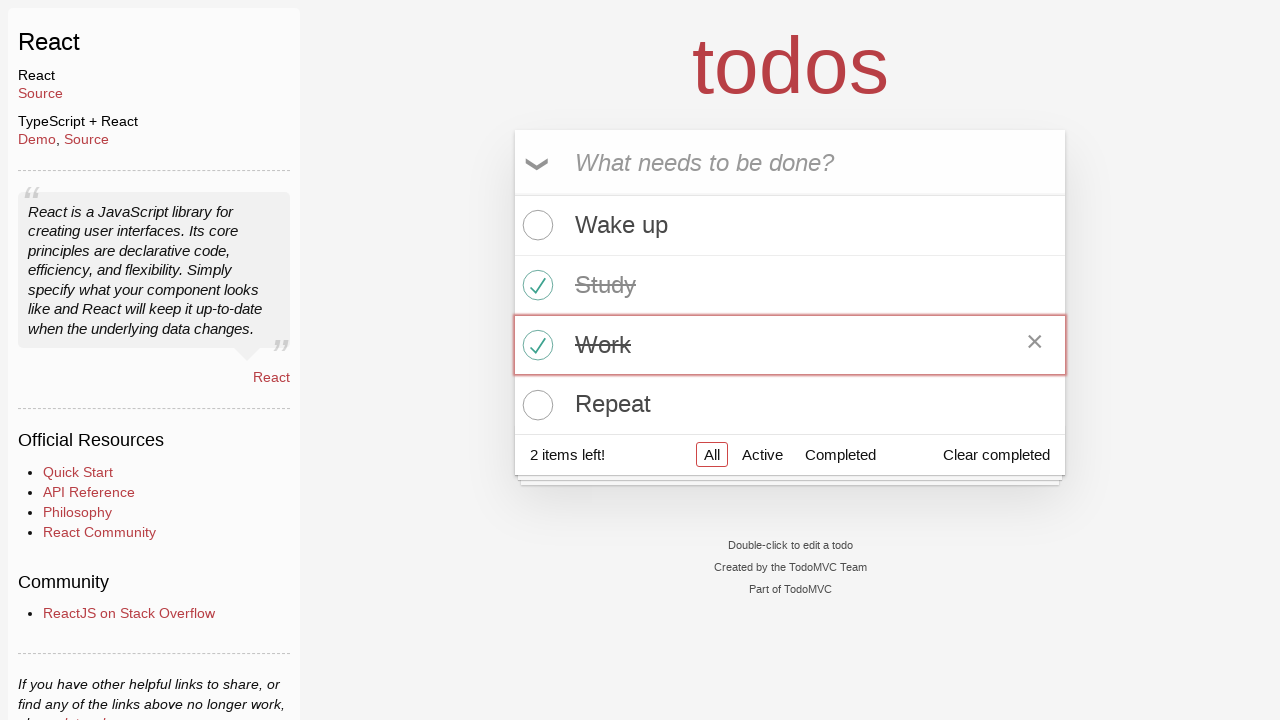

Todo count element is visible after toggling todos
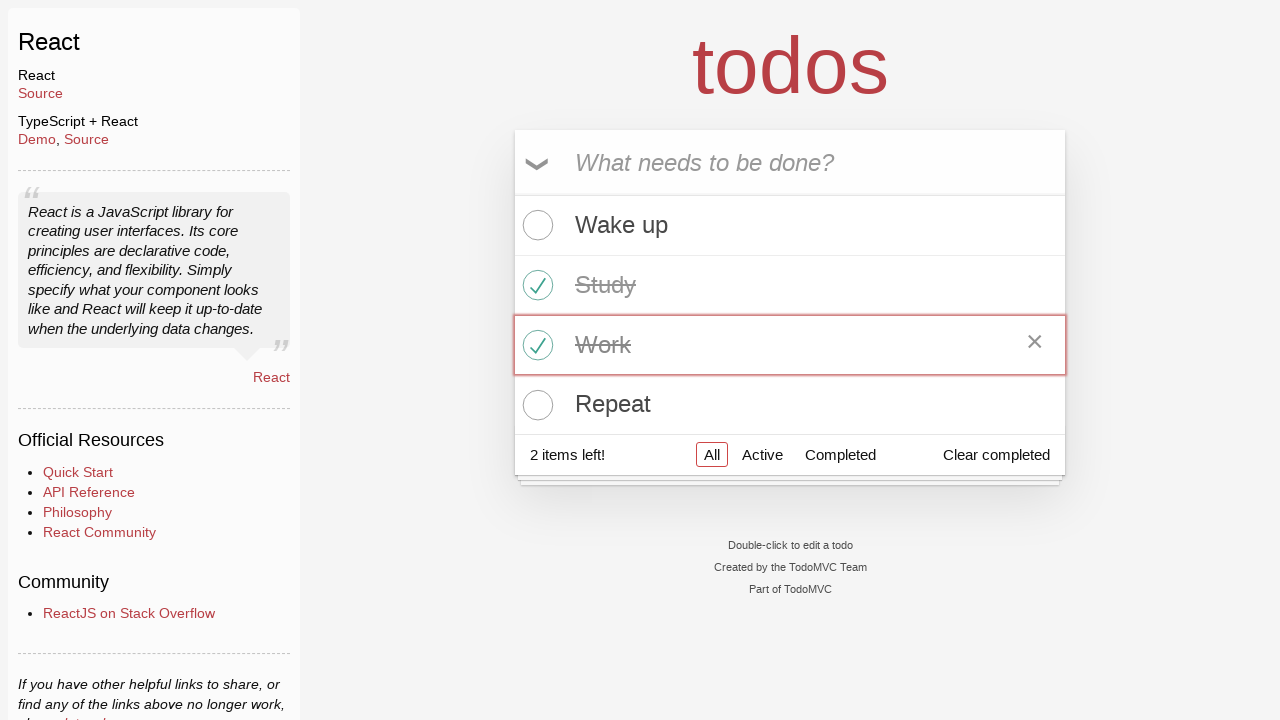

Toggled completion status of first todo at (535, 225) on li:nth-child(1) .toggle
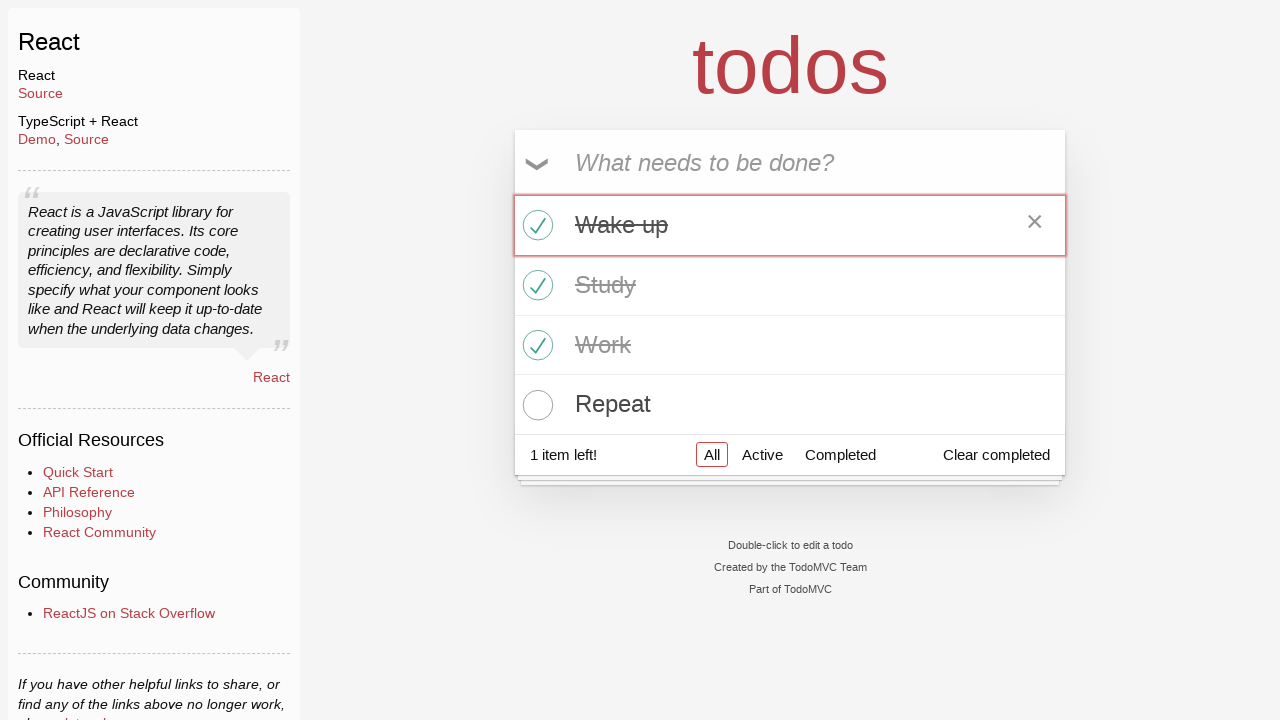

Toggled completion status of second todo again at (535, 285) on li:nth-child(2) .toggle
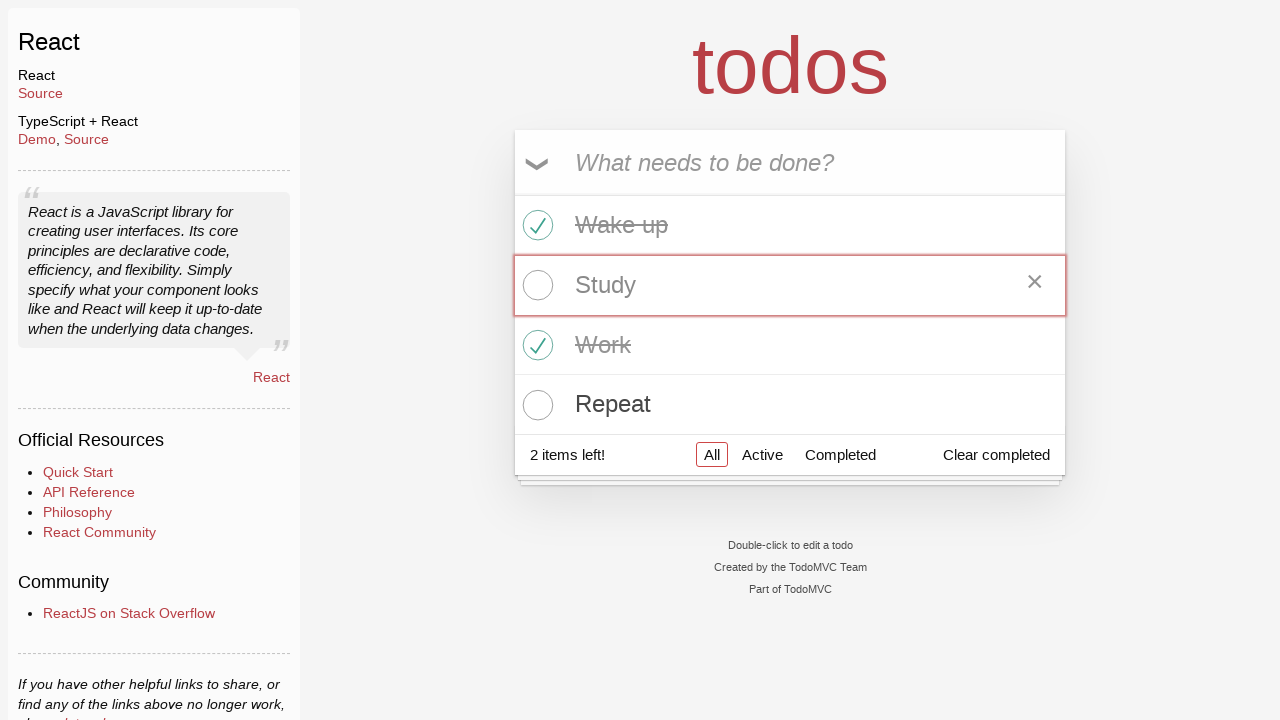

Toggled completion status of third todo again at (535, 345) on li:nth-child(3) .toggle
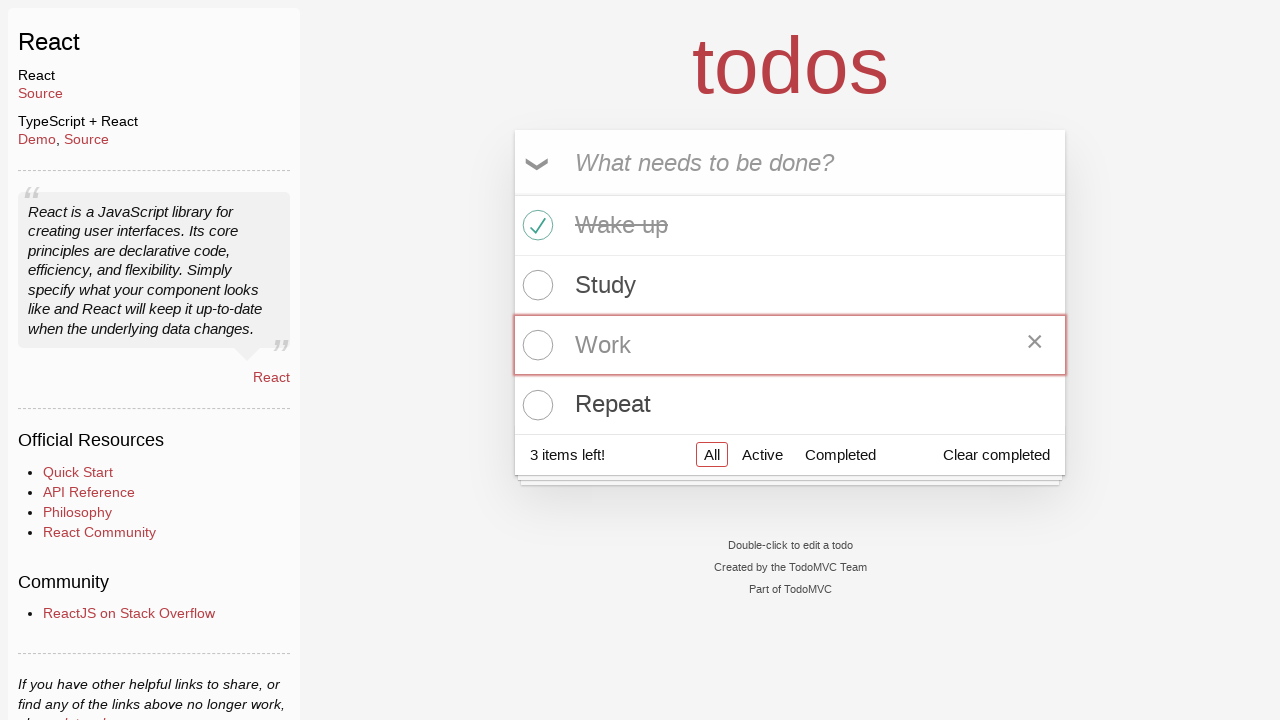

Todo count element is visible after final toggle actions
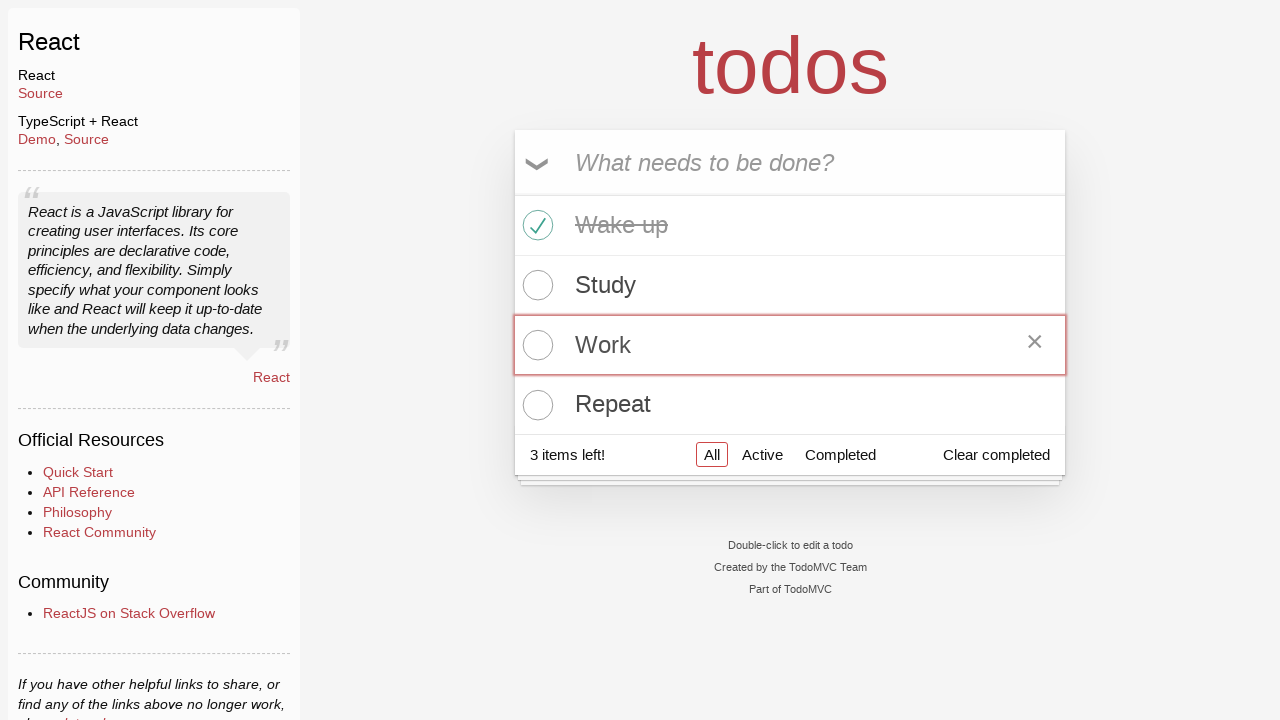

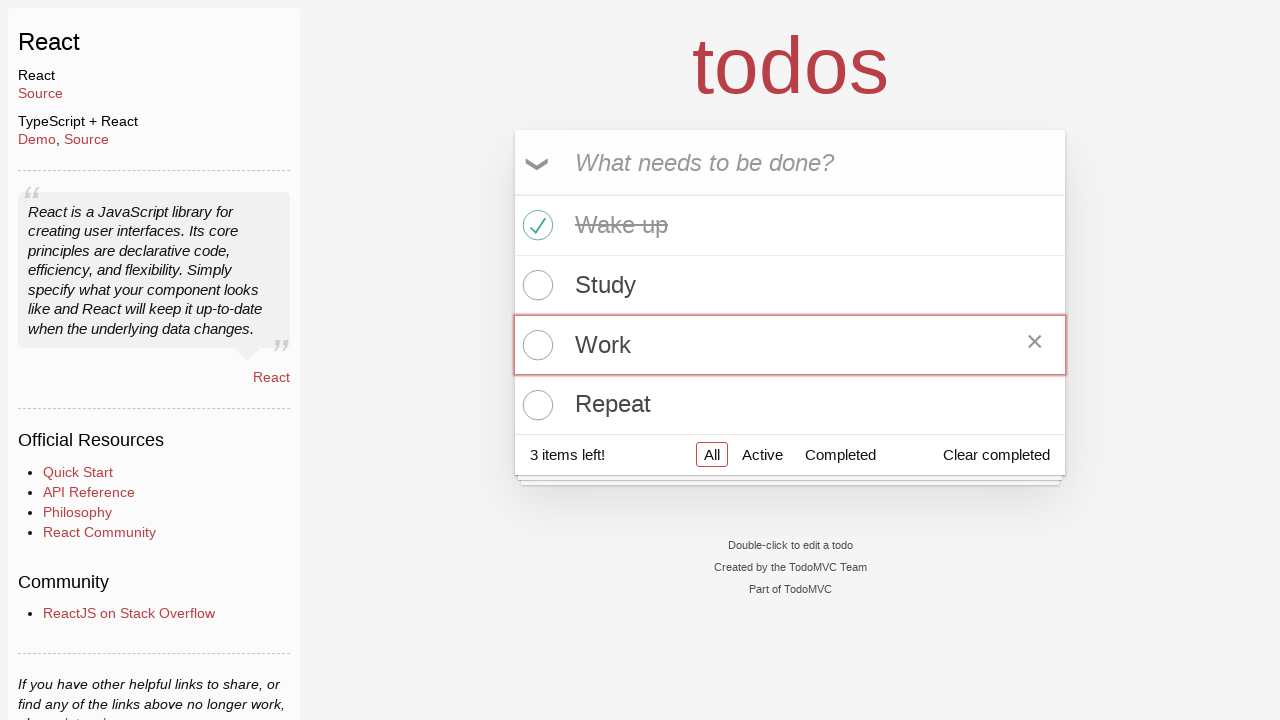